Navigates to Playwright documentation site, retrieves the page title and hero text, then toggles the dark mode by clicking the theme toggle button.

Starting URL: https://playwright.dev/

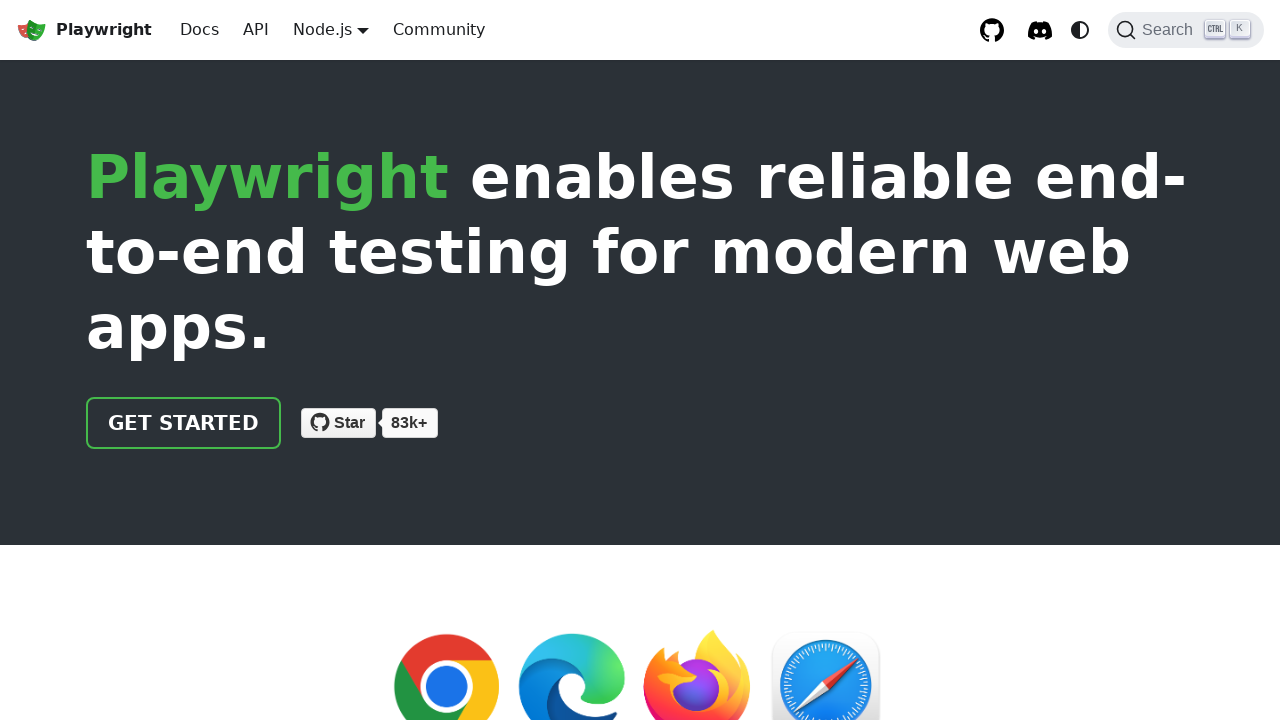

Waited for hero title to be visible
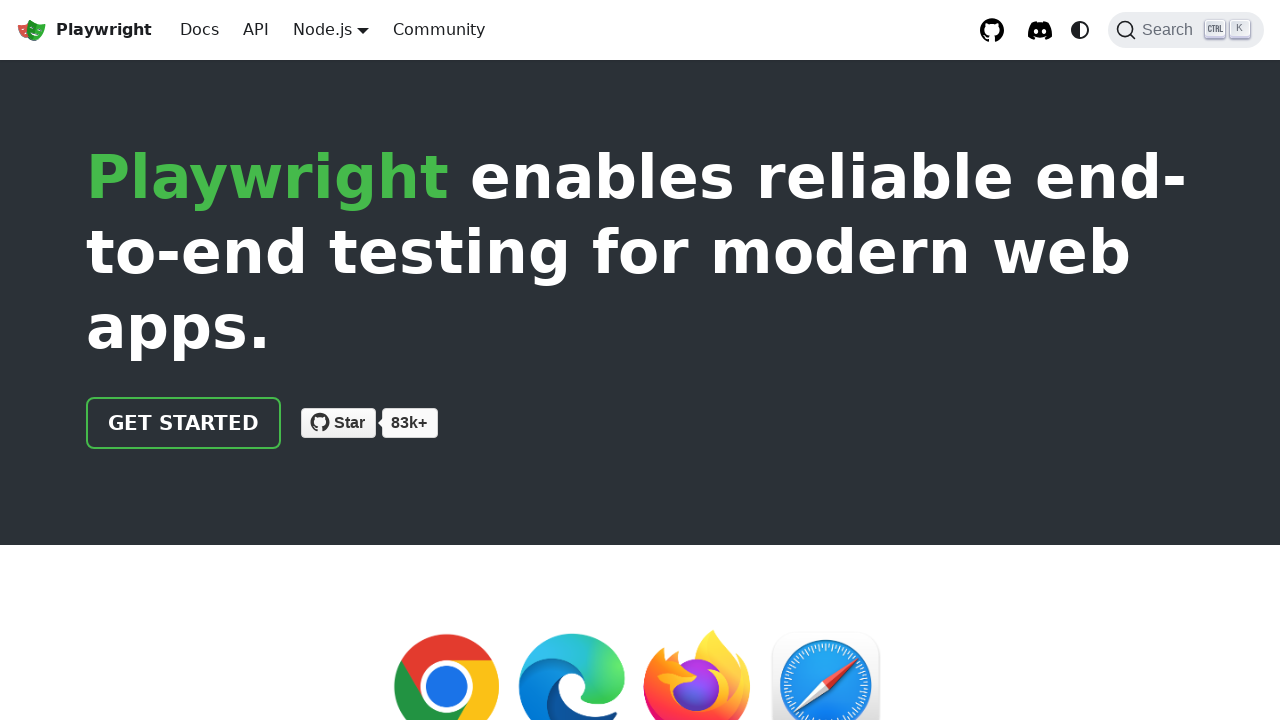

Clicked dark mode toggle button at (1080, 30) on .toggleButton_gllP
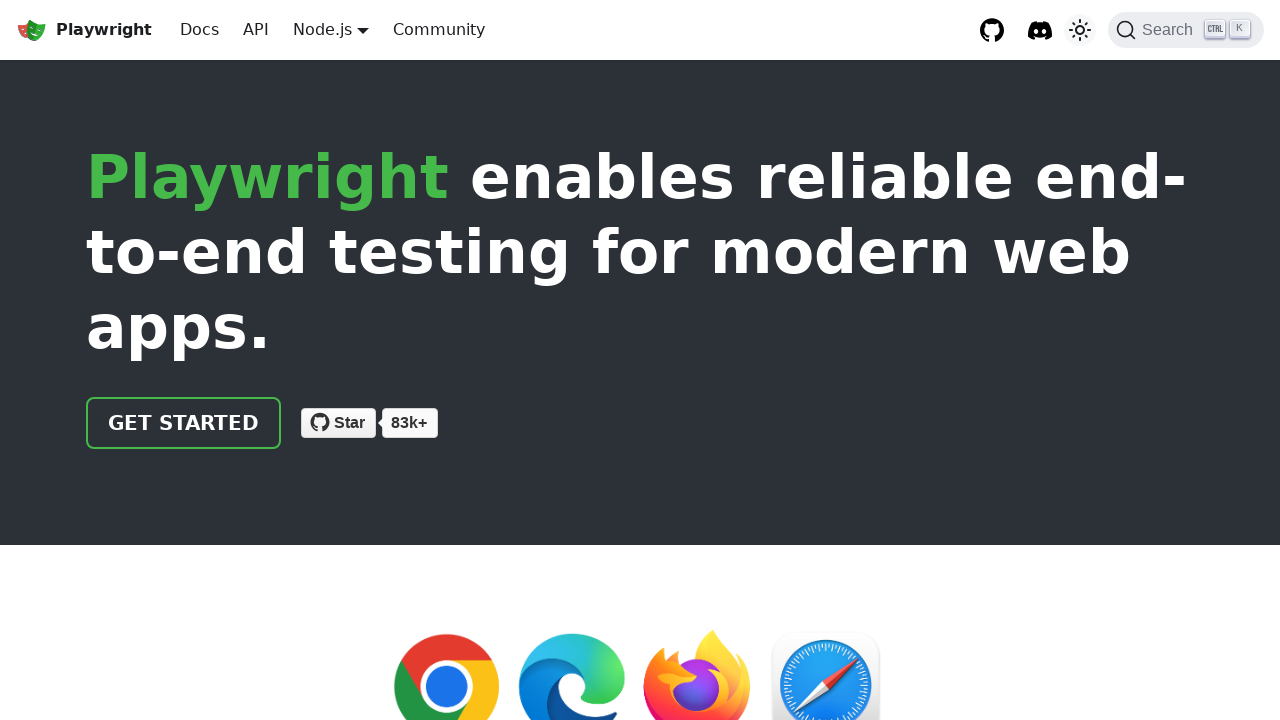

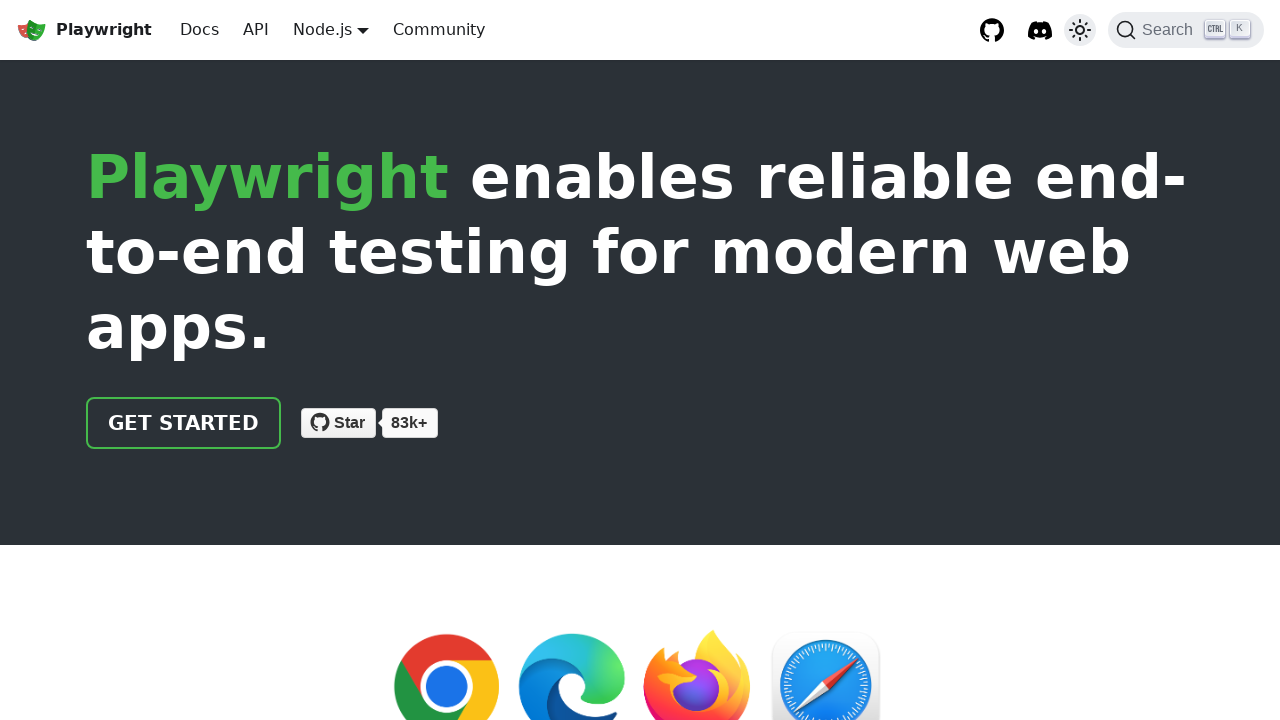